Tests drag and drop functionality on jQuery UI demo page by navigating to the droppable demo, switching to the iframe containing the demo, and dragging an element onto a target element.

Starting URL: https://jqueryui.com

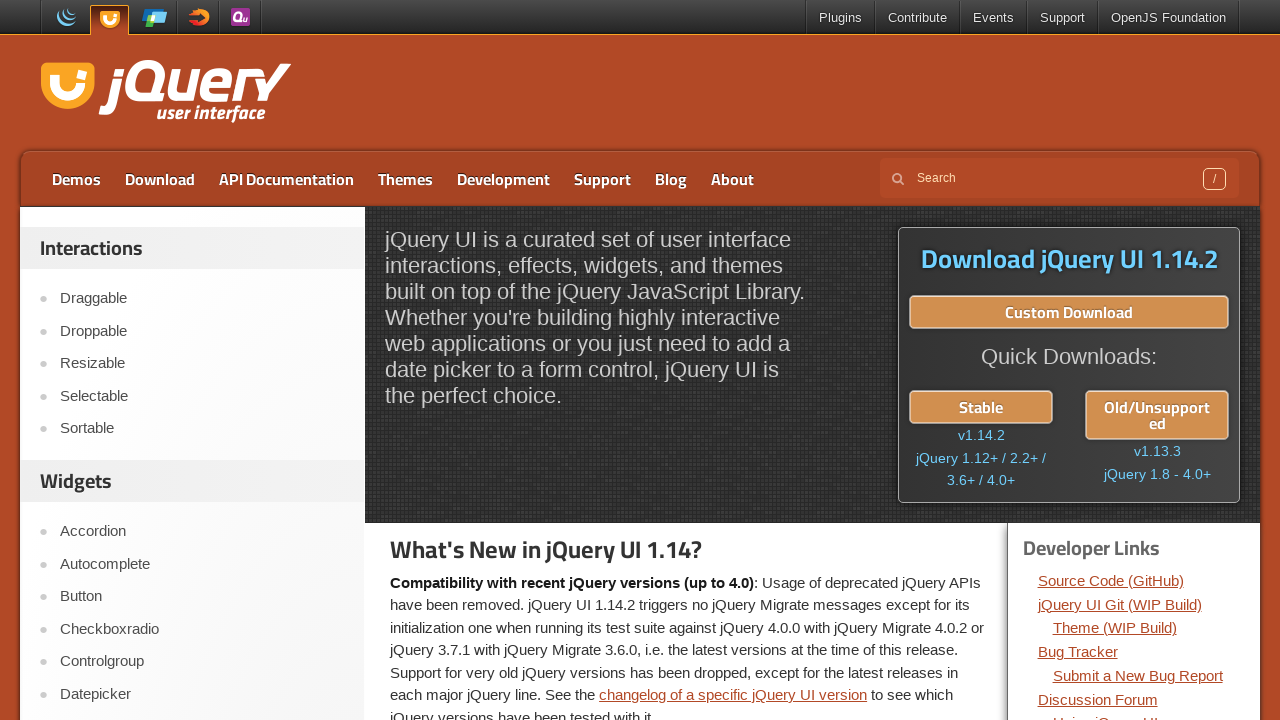

Navigated to jQuery UI homepage
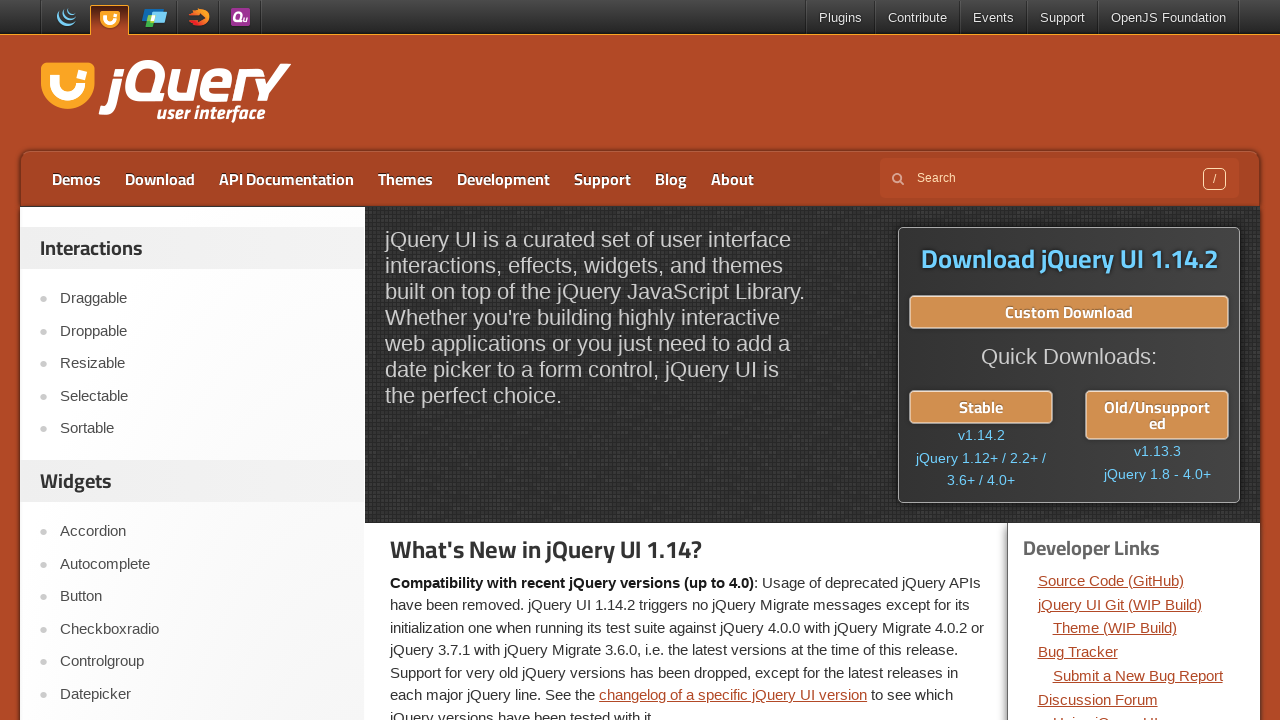

Clicked on Droppable link in sidebar navigation at (202, 331) on a:has-text('Droppable')
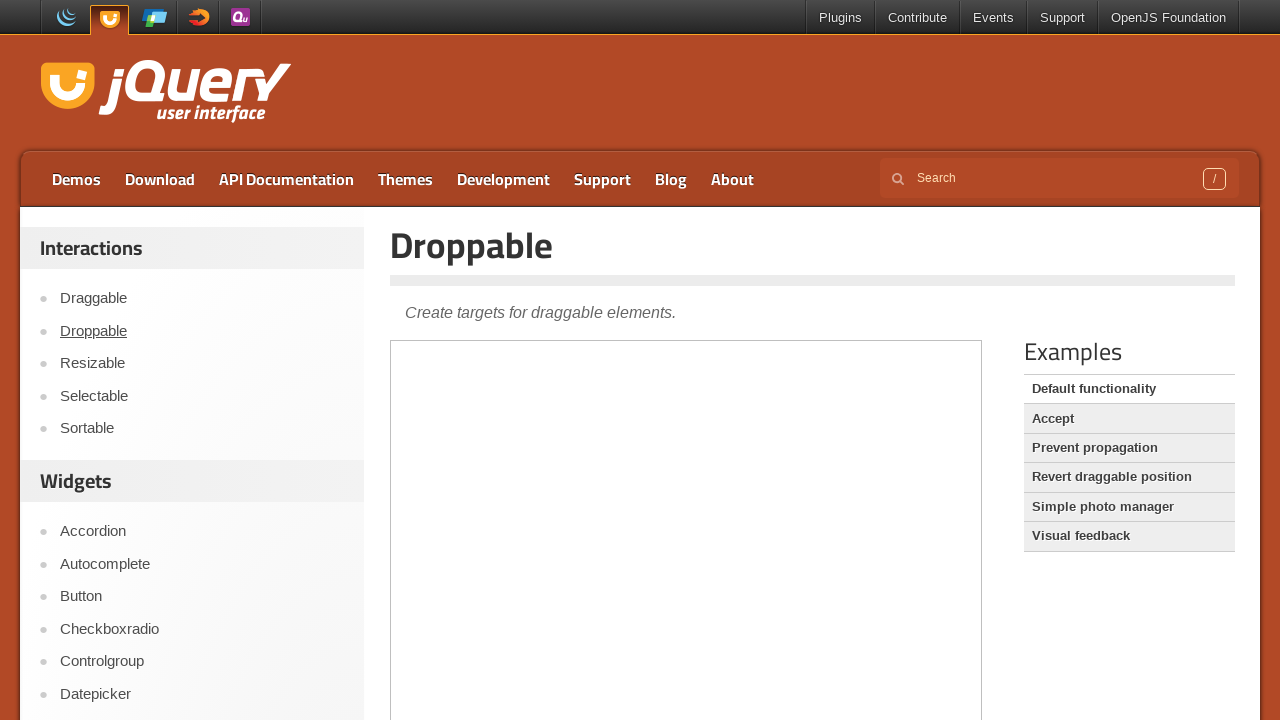

Demo iframe loaded
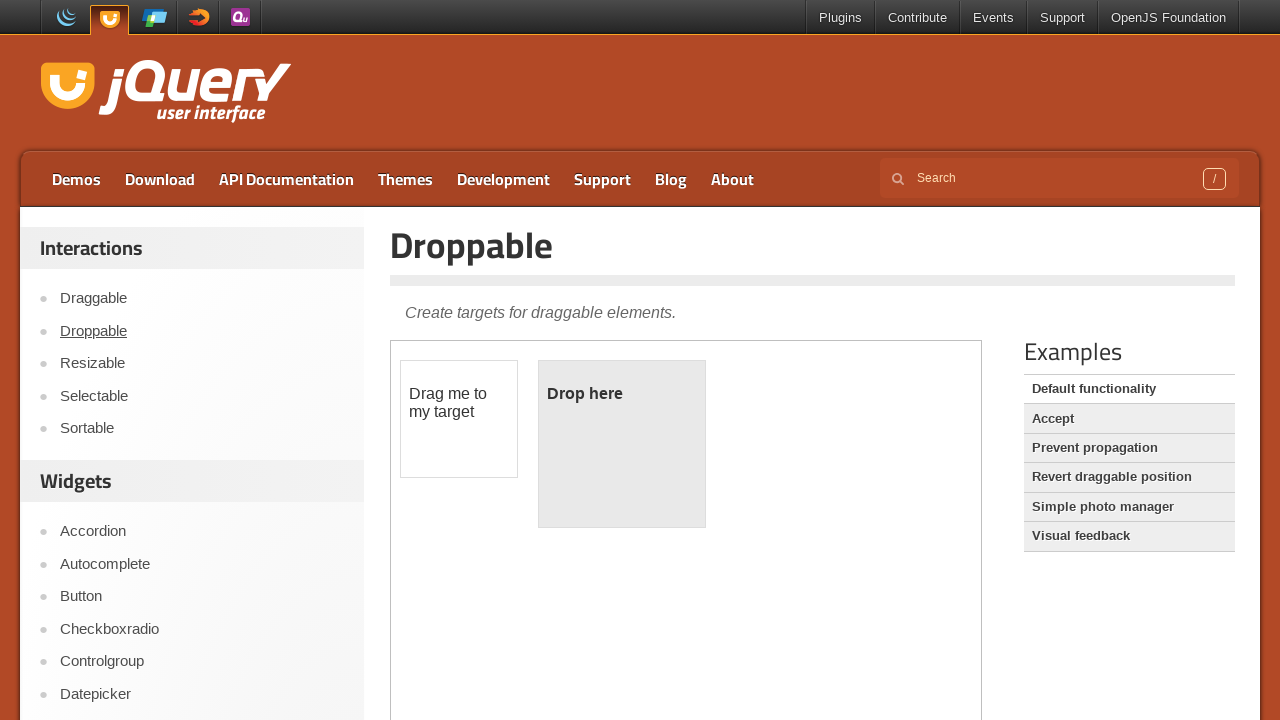

Switched to demo iframe
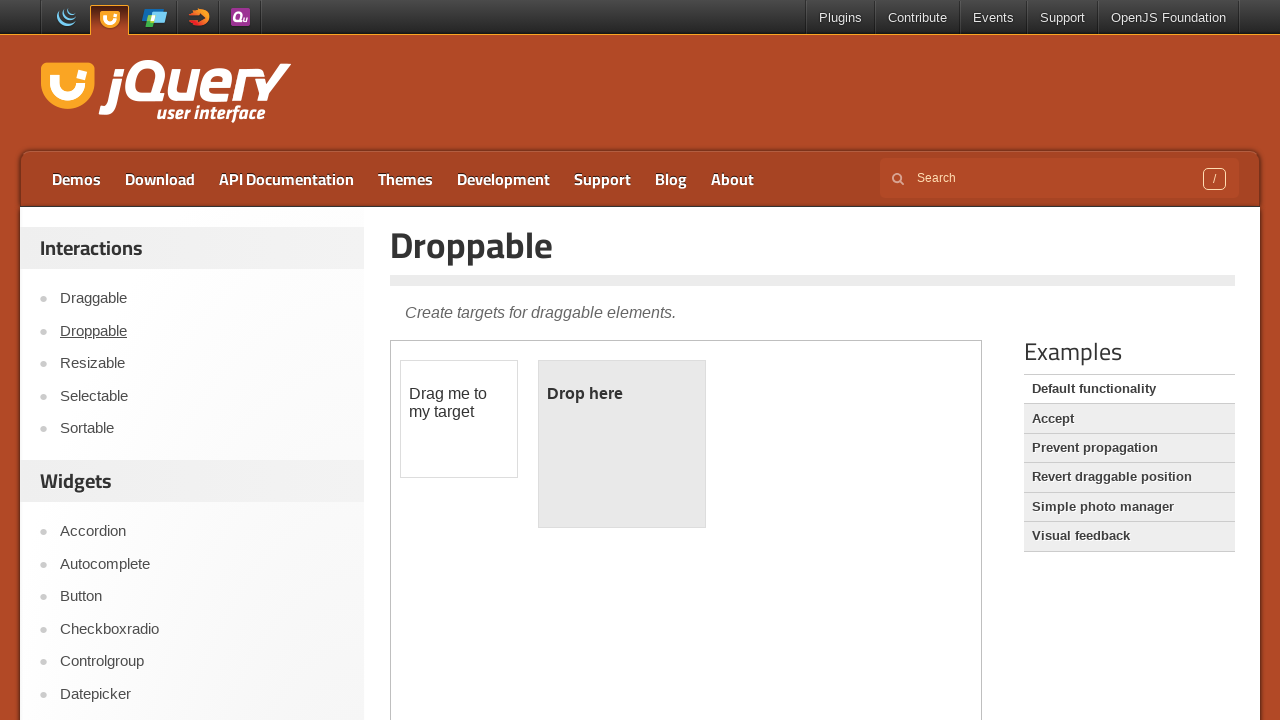

Draggable element is visible
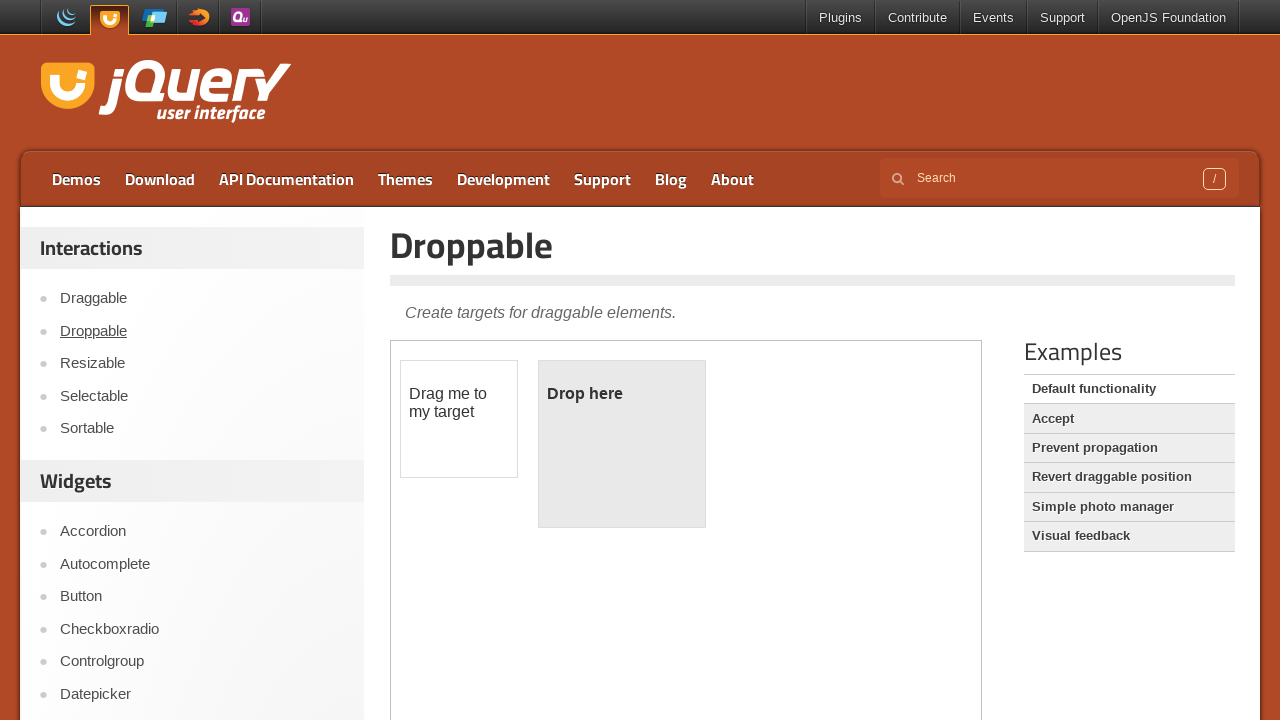

Droppable element is visible
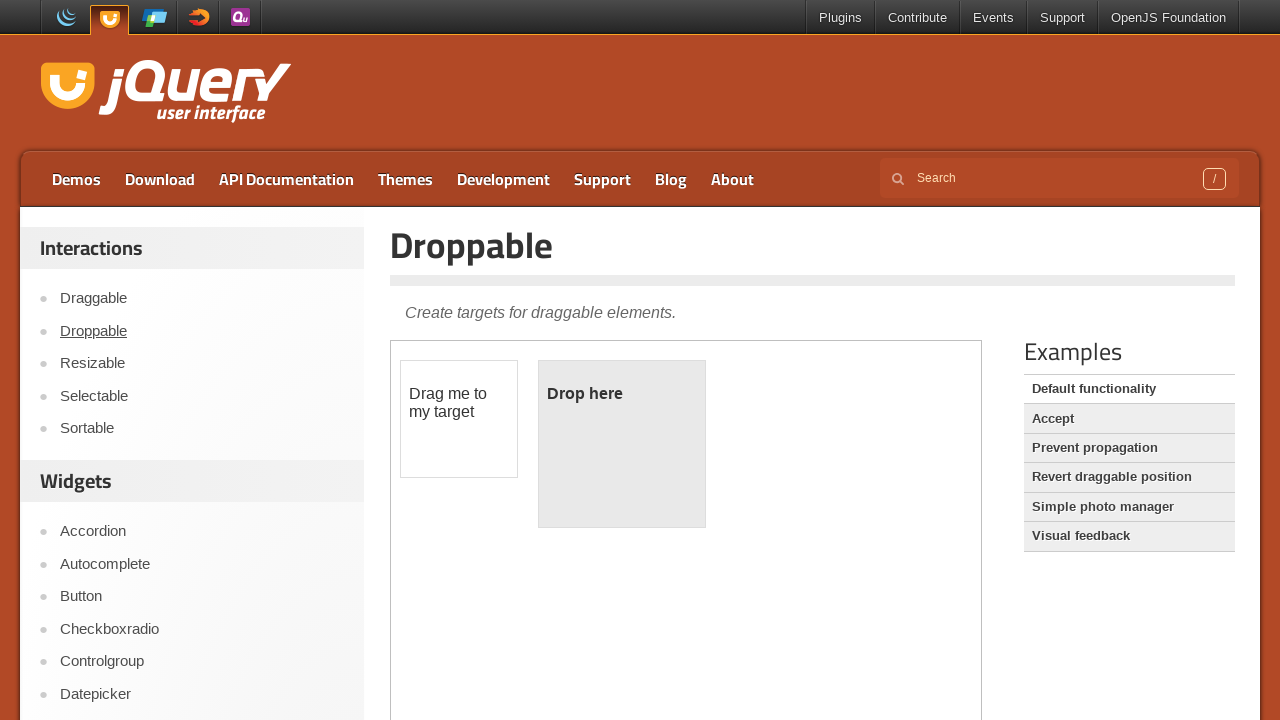

Successfully dragged draggable element onto droppable target at (622, 444)
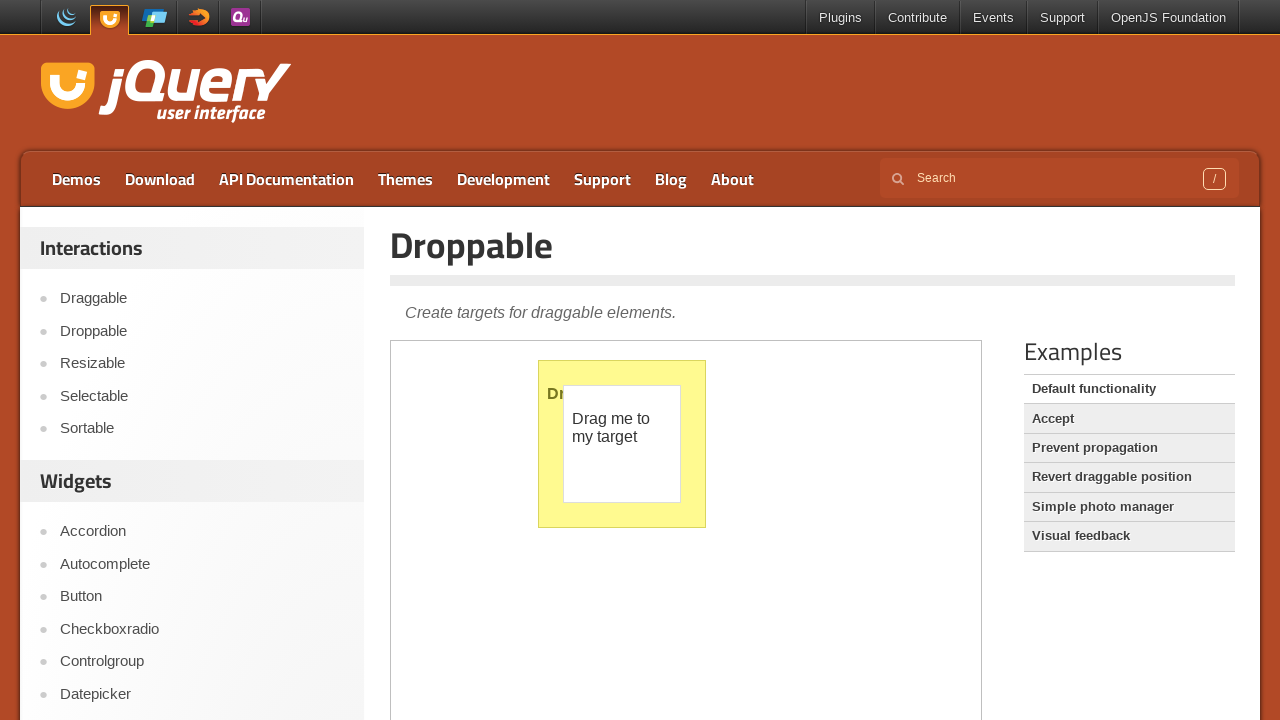

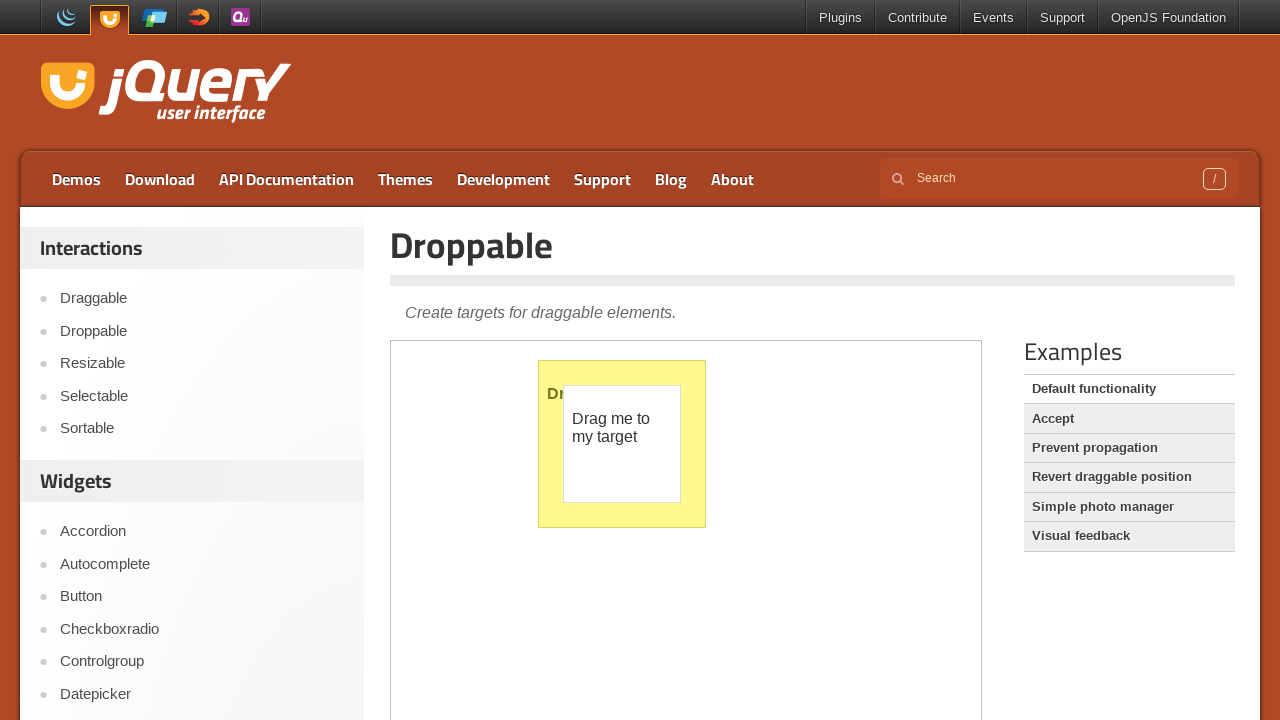